Tests that the Nome field accepts a string with spaces

Starting URL: https://tc-1-final-parte1.vercel.app/

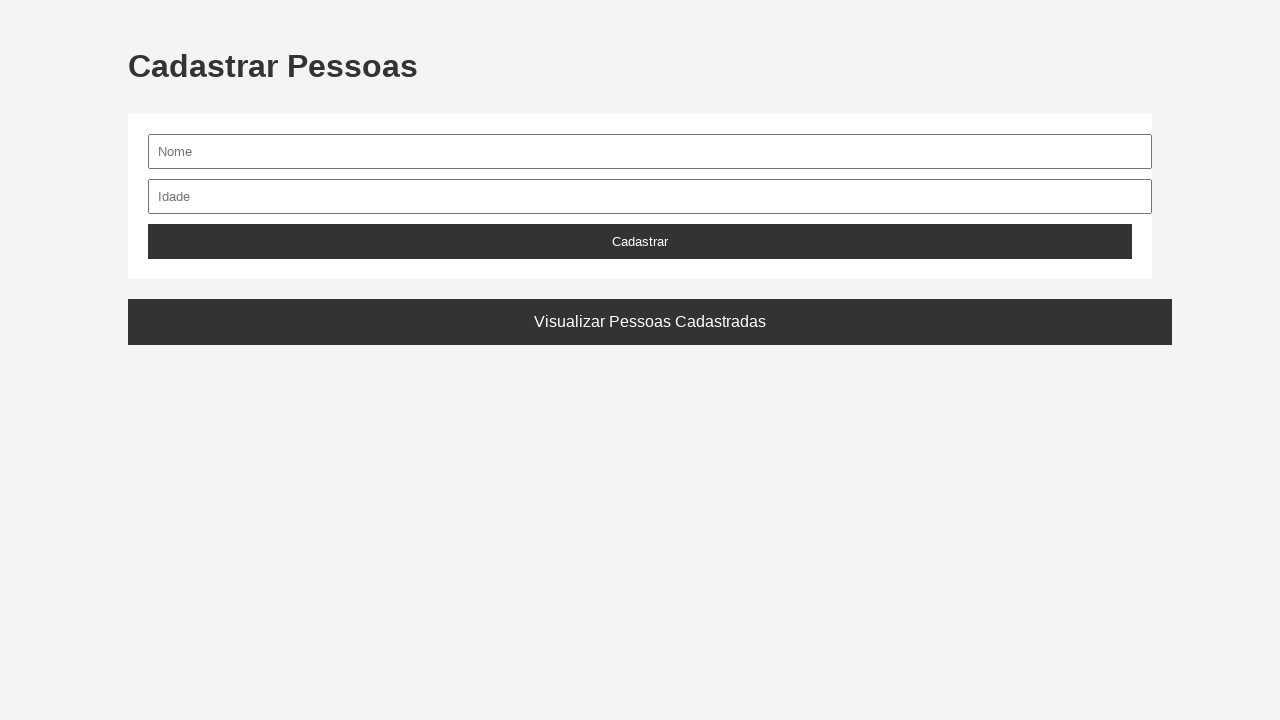

Filled Nome field with 'Tiago de Lemos' (string with spaces) on #nome
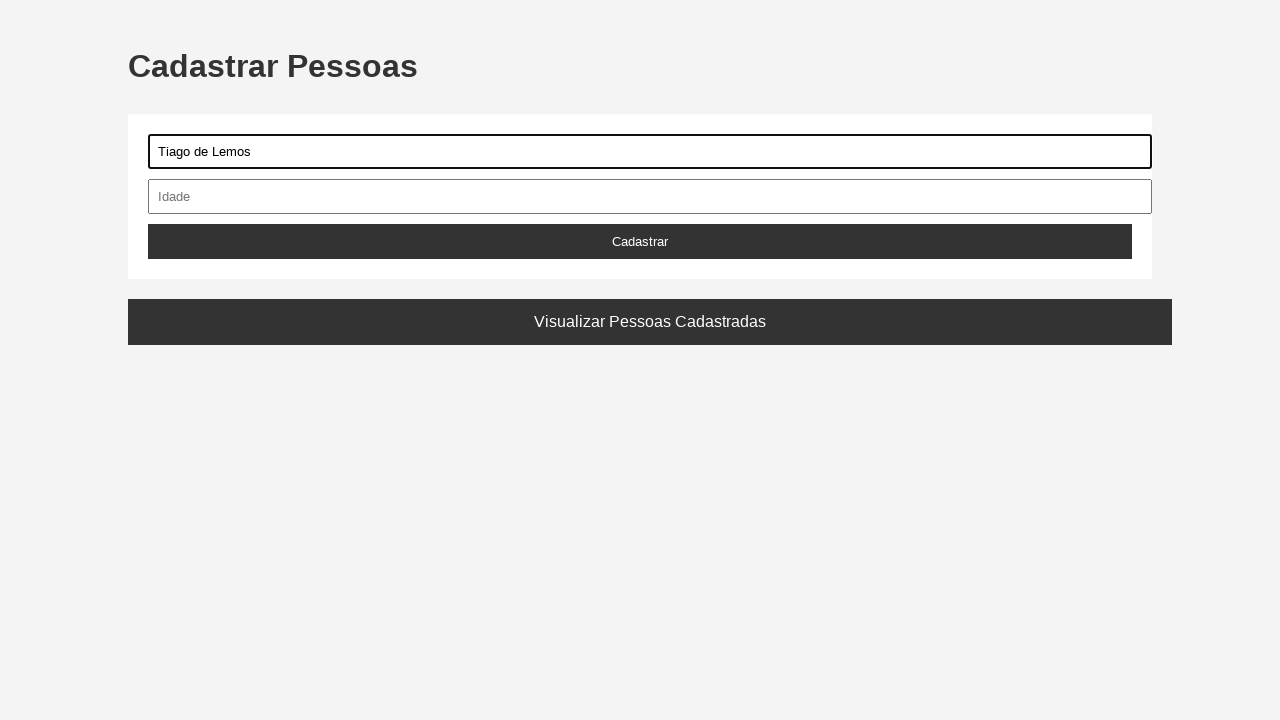

Retrieved current value from Nome field
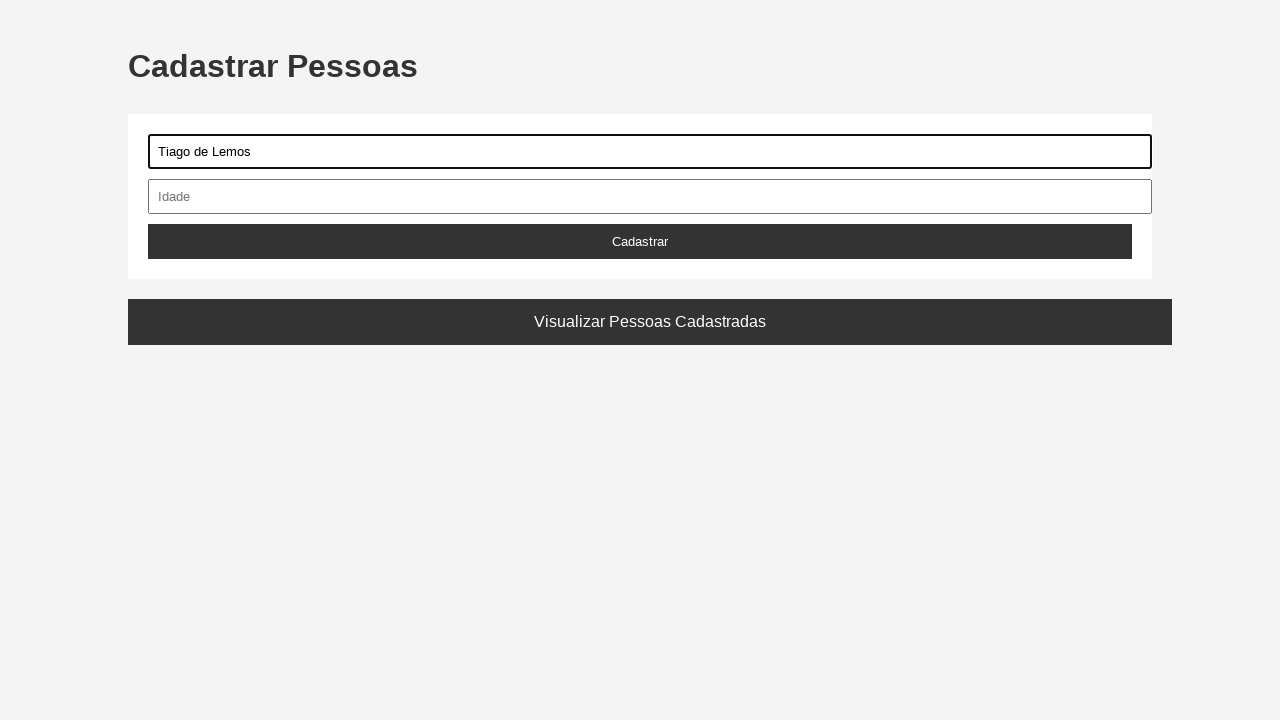

Verified that Nome field contains 'Tiago de Lemos'
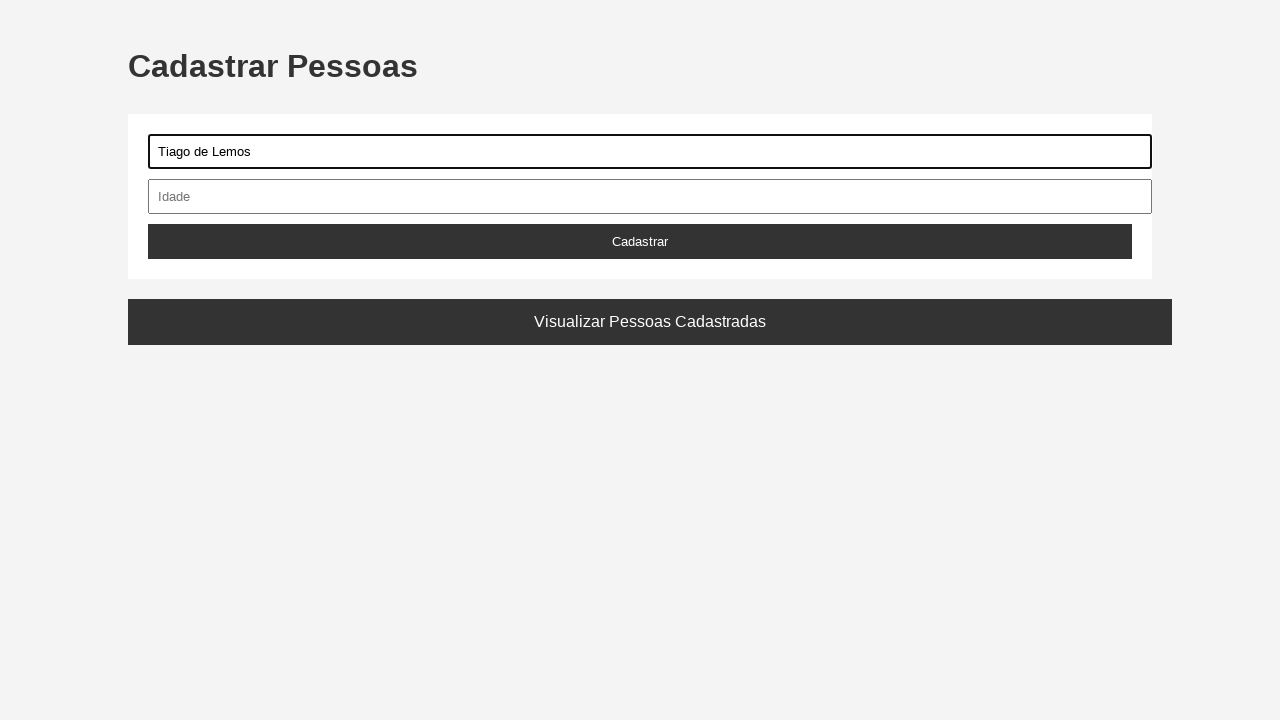

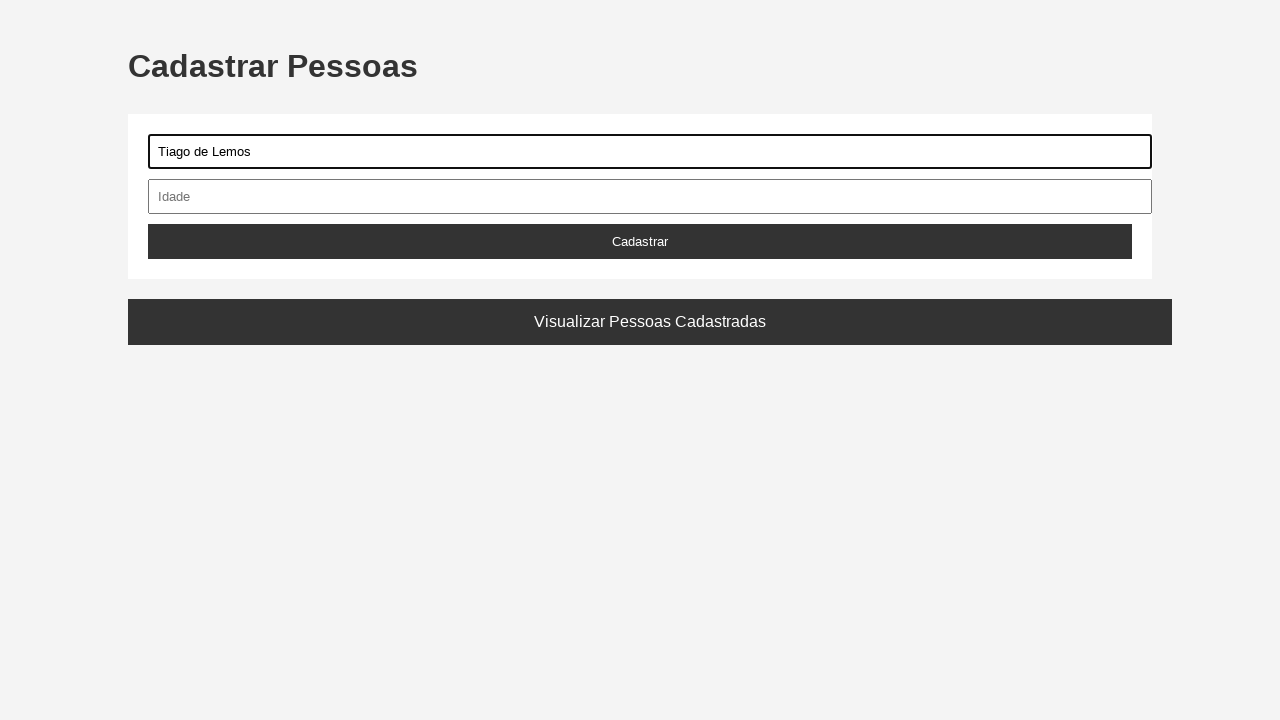